Navigates to W3Schools website and maximizes the browser window. This is a basic page load test with no further interactions.

Starting URL: https://www.w3schools.com/

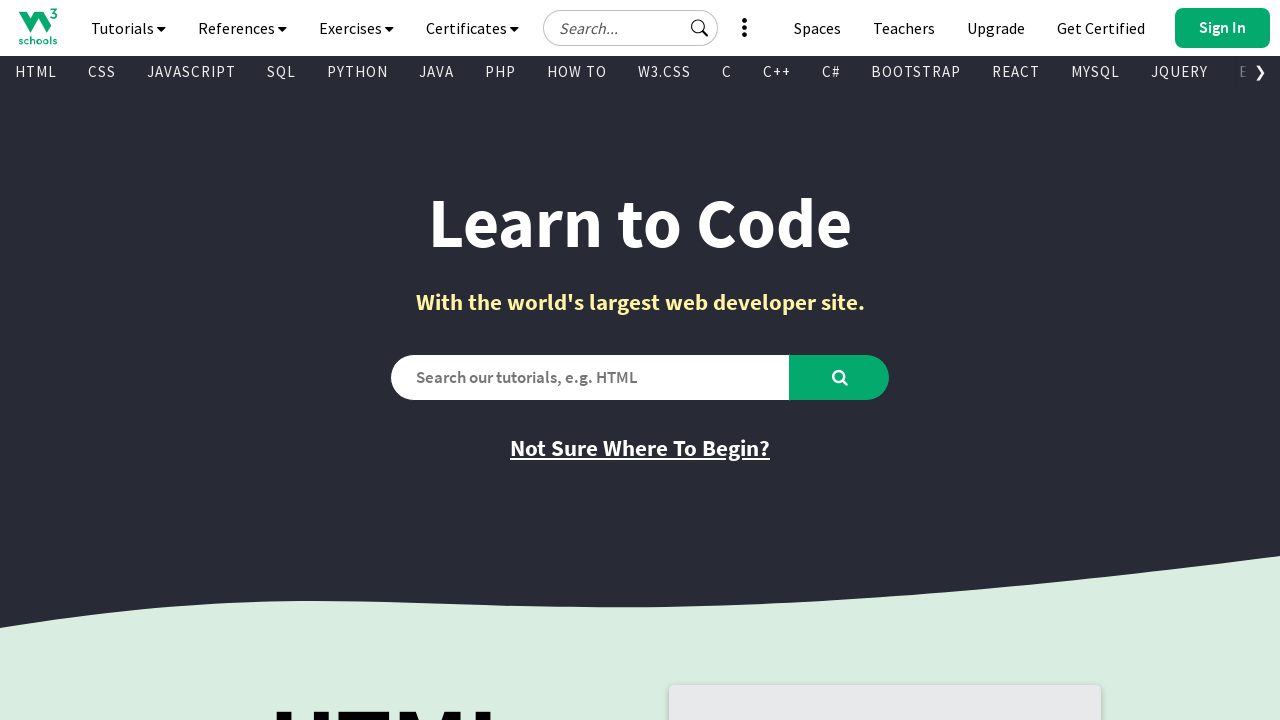

Maximized browser window to 1920x1080
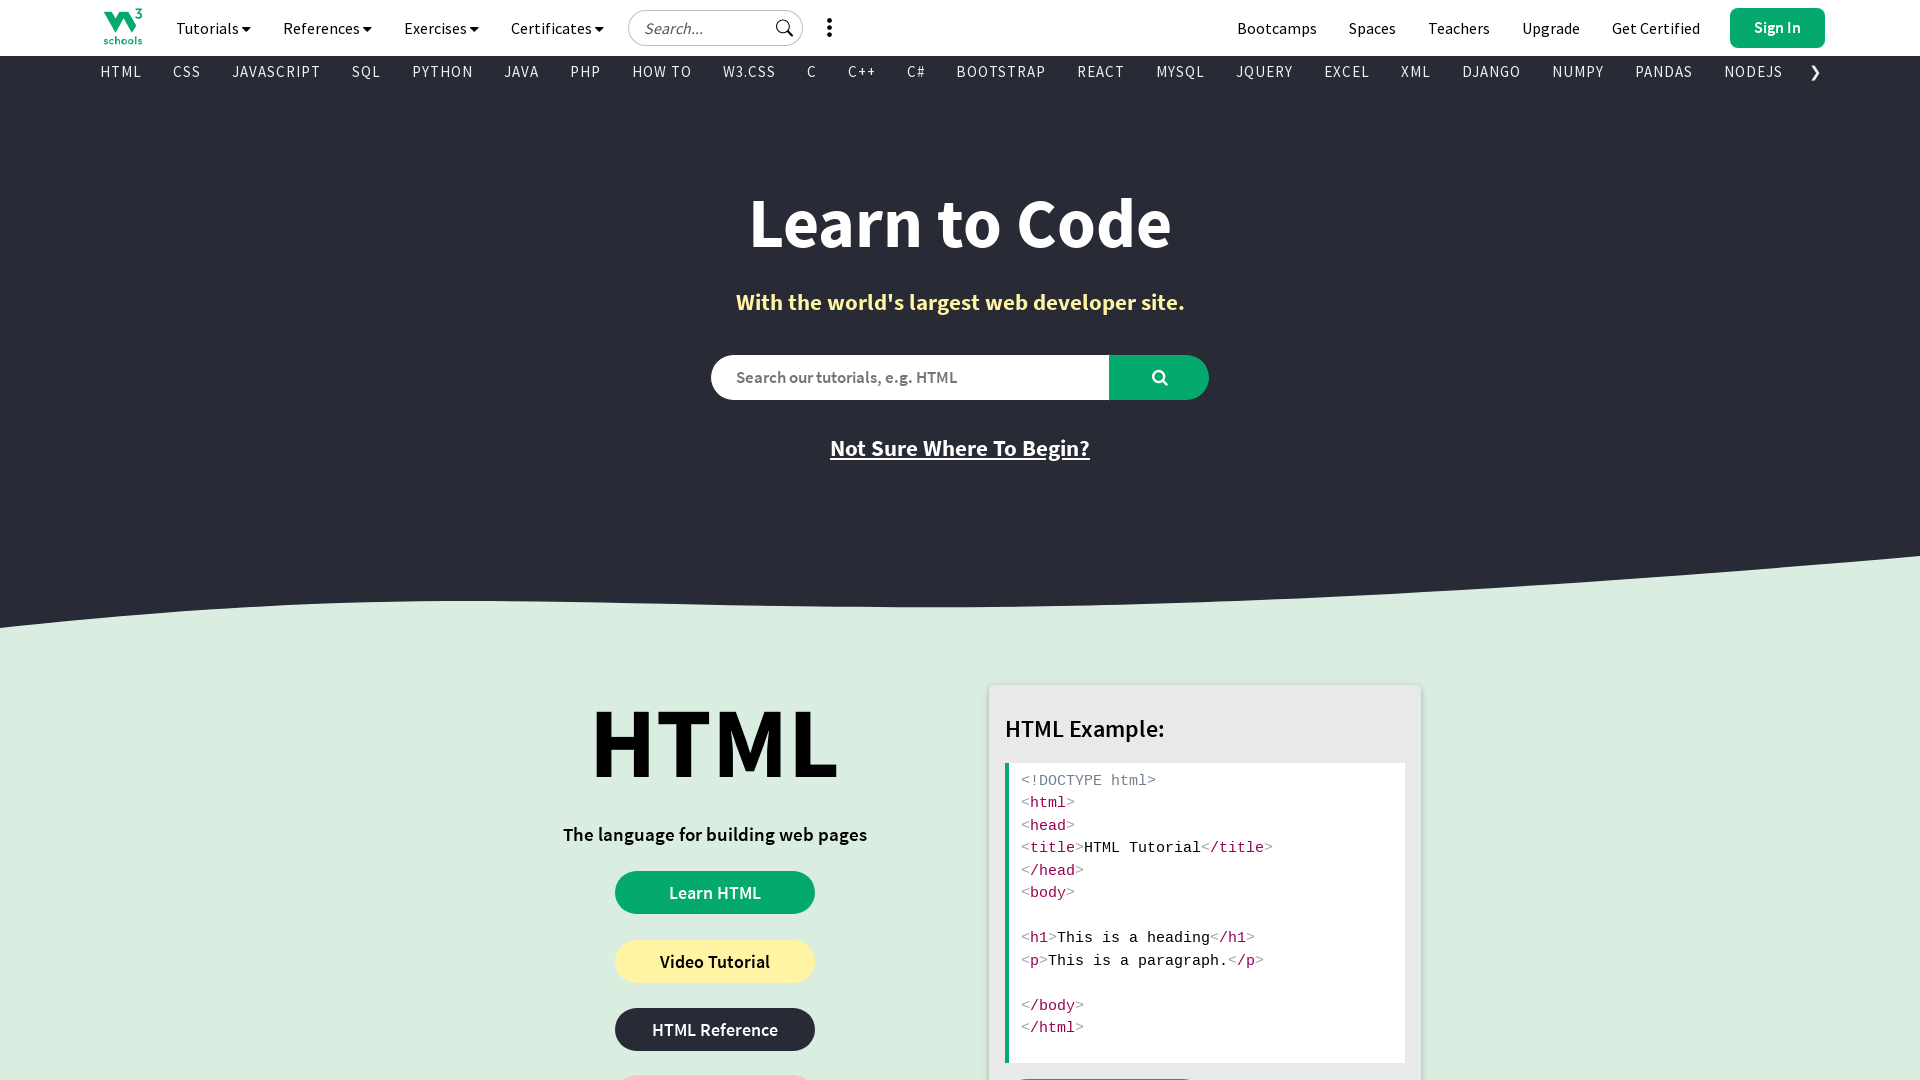

W3Schools page fully loaded (domcontentloaded)
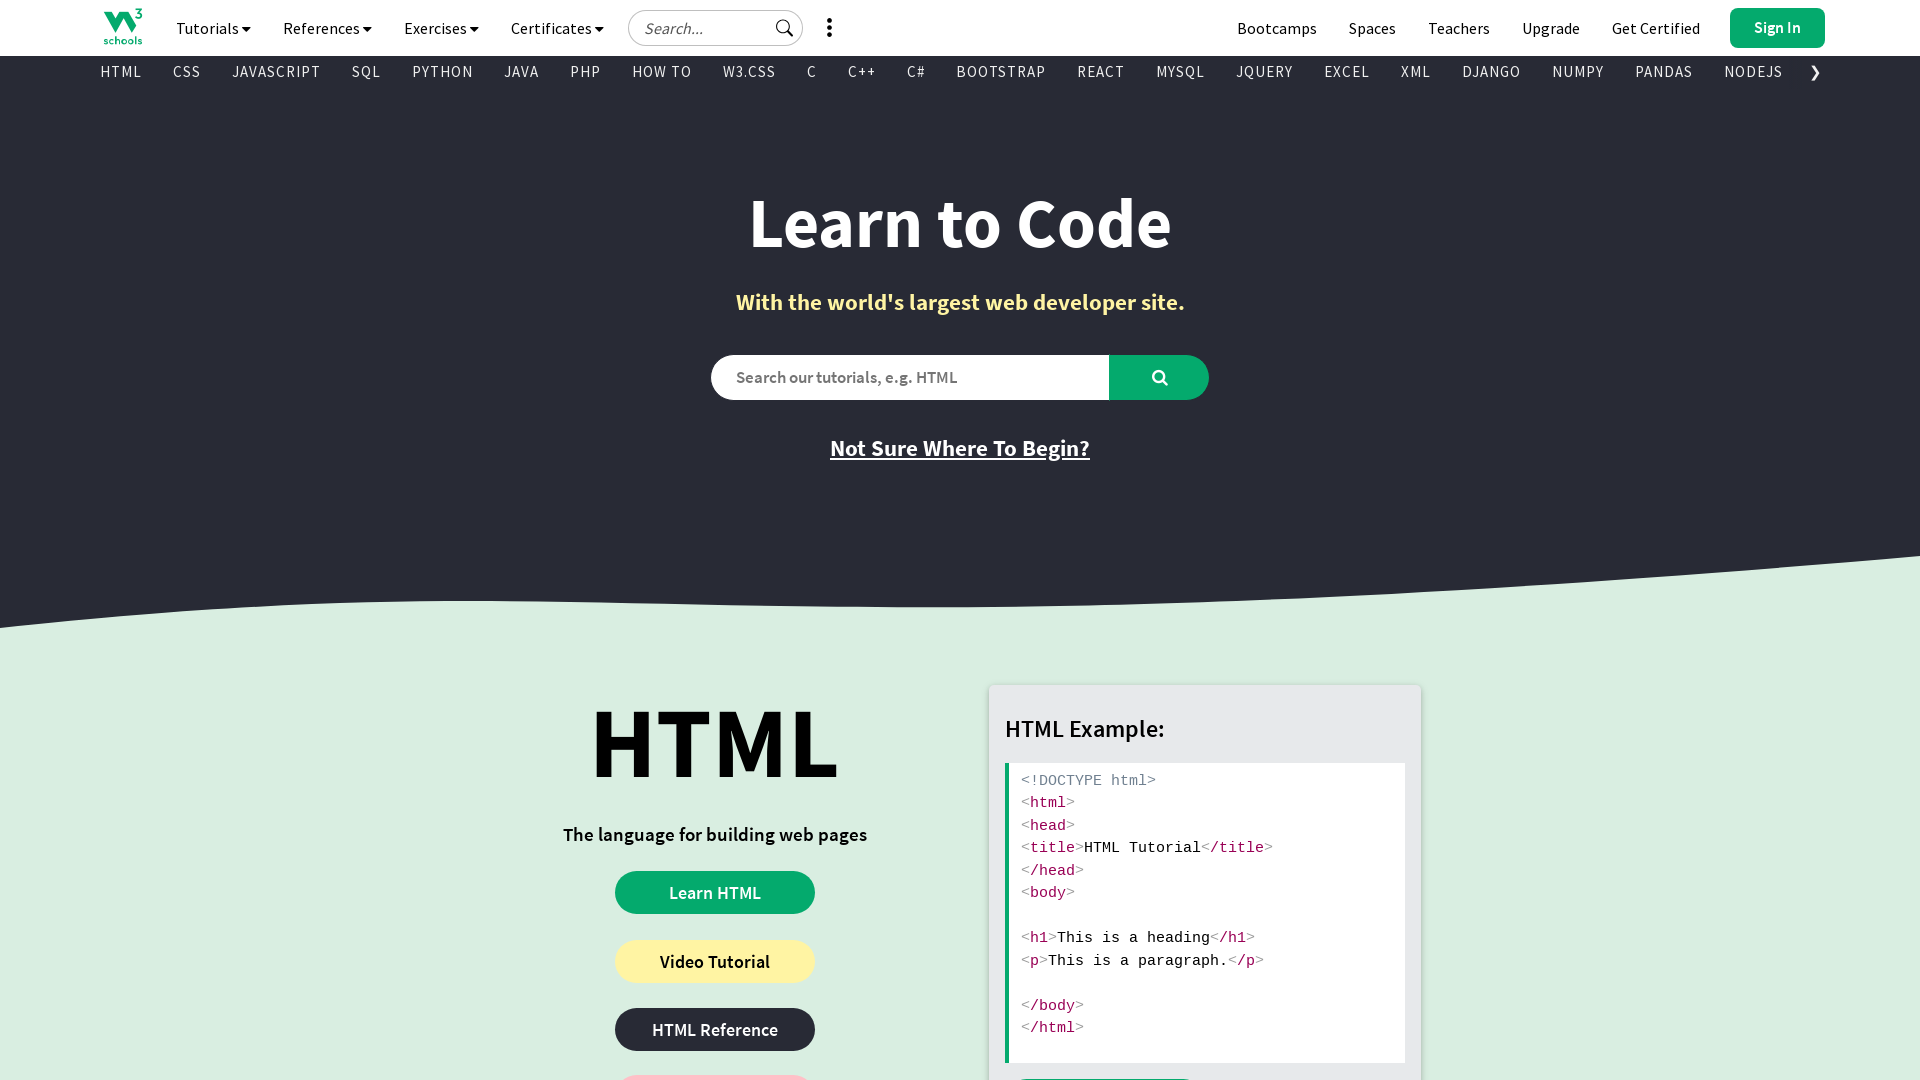

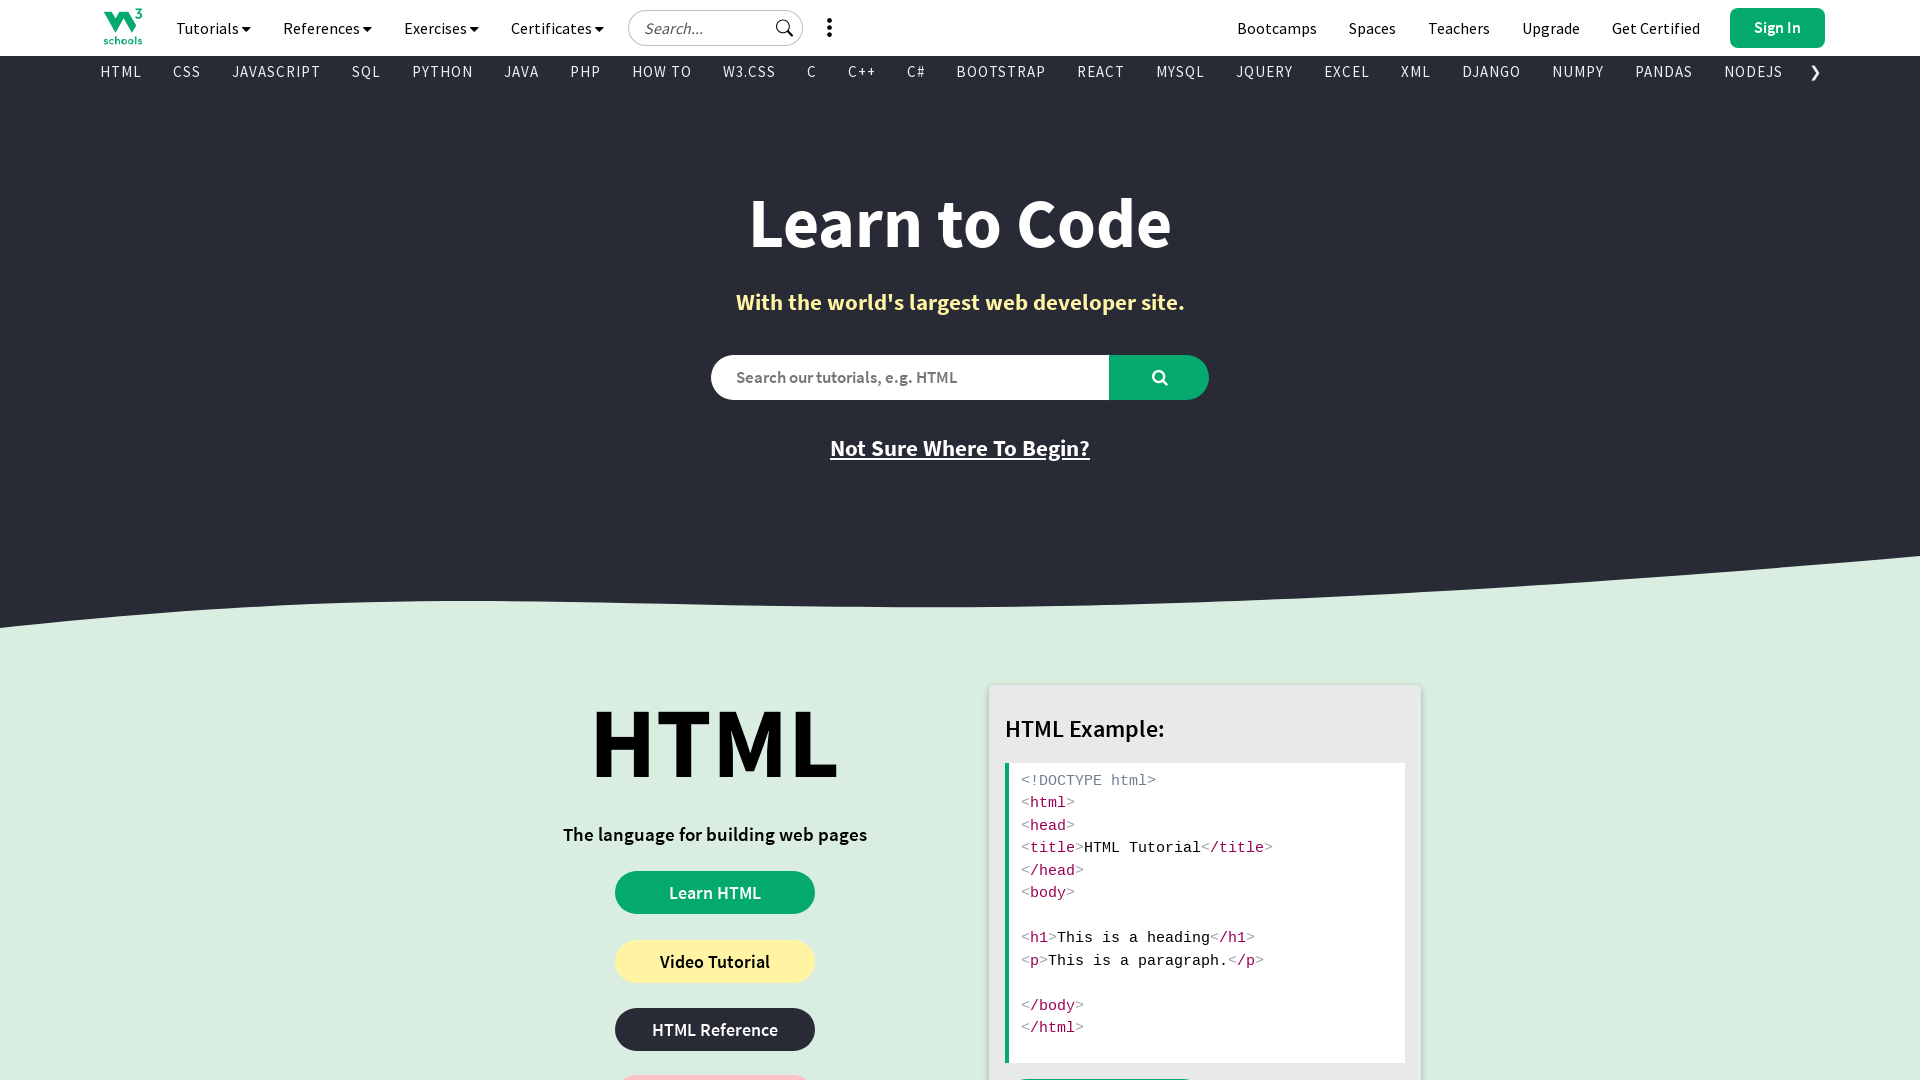